Navigates to an automation practice page and locates a button element using XPath with following-sibling selector to verify element text retrieval

Starting URL: https://rahulshettyacademy.com/AutomationPractice/

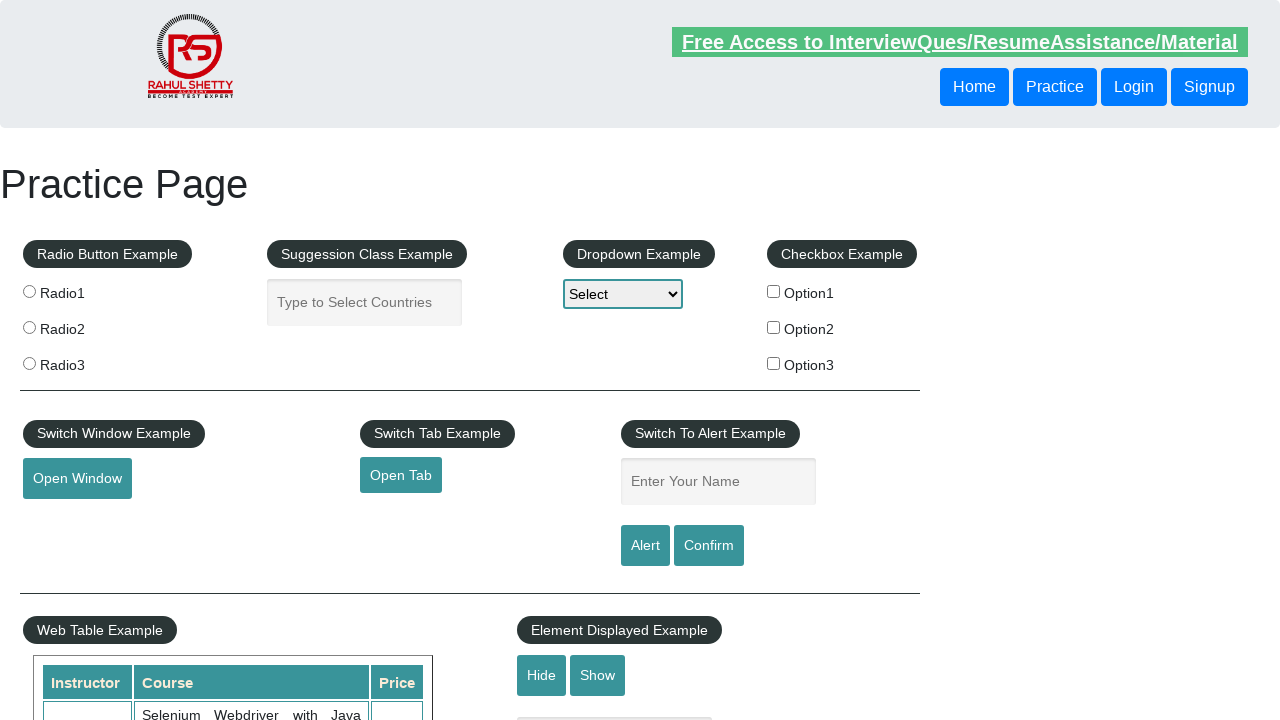

Navigated to automation practice page
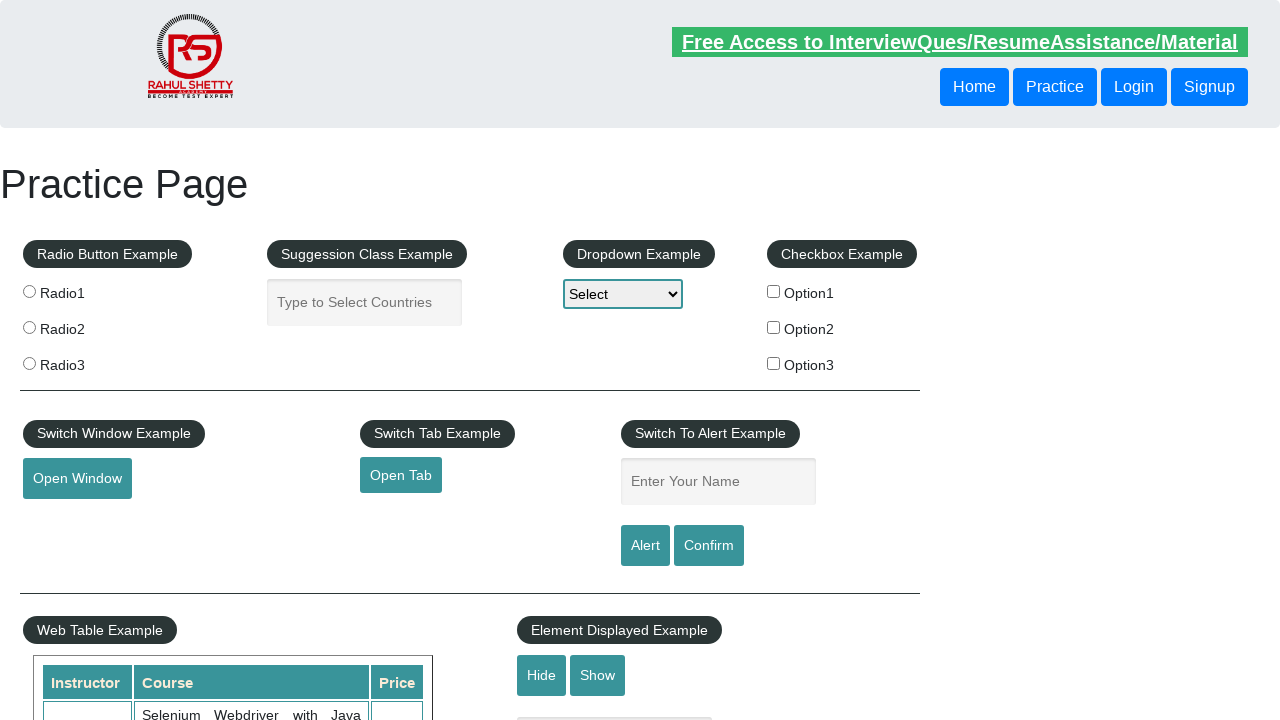

Located button element using XPath with following-sibling selector
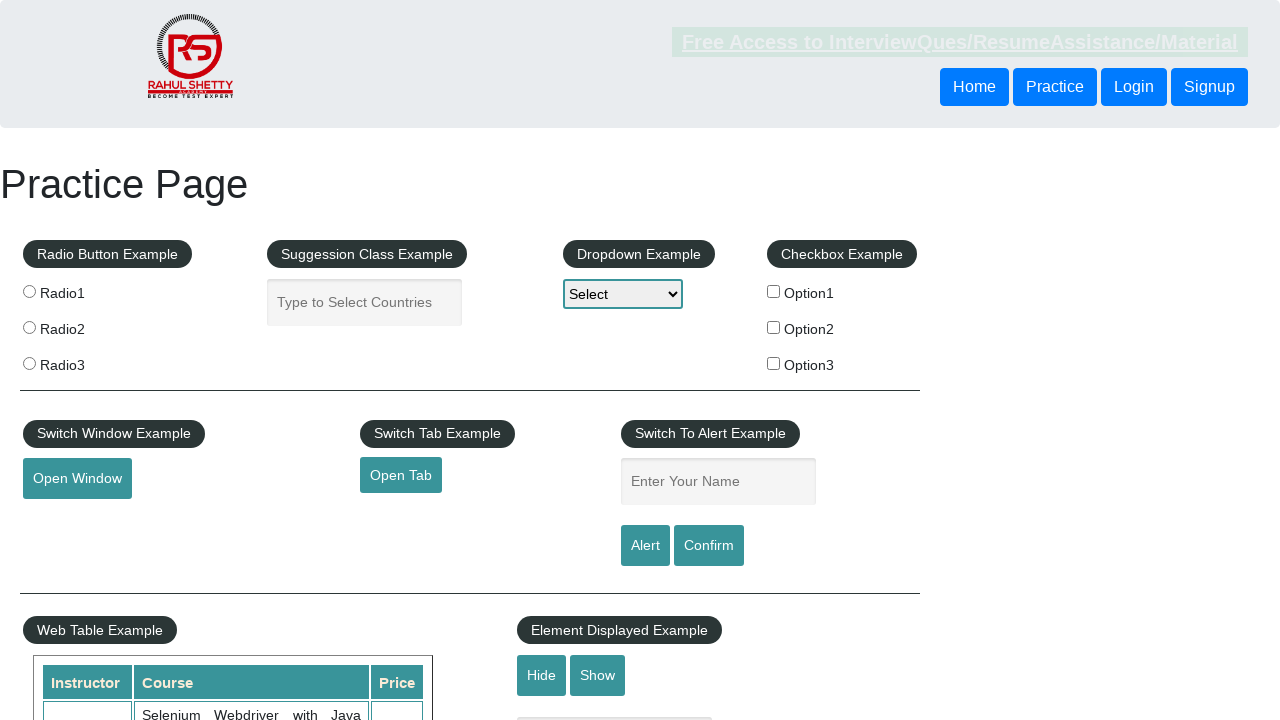

Button element is now visible
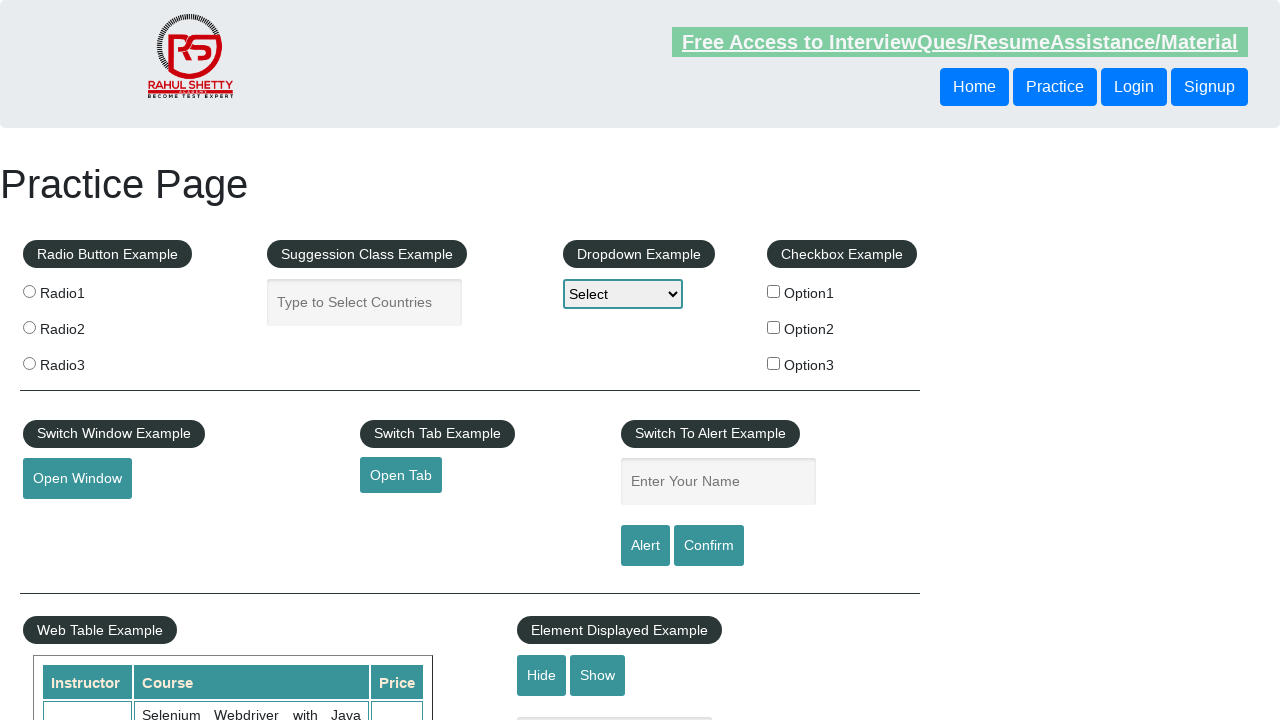

Retrieved button text: 'Login'
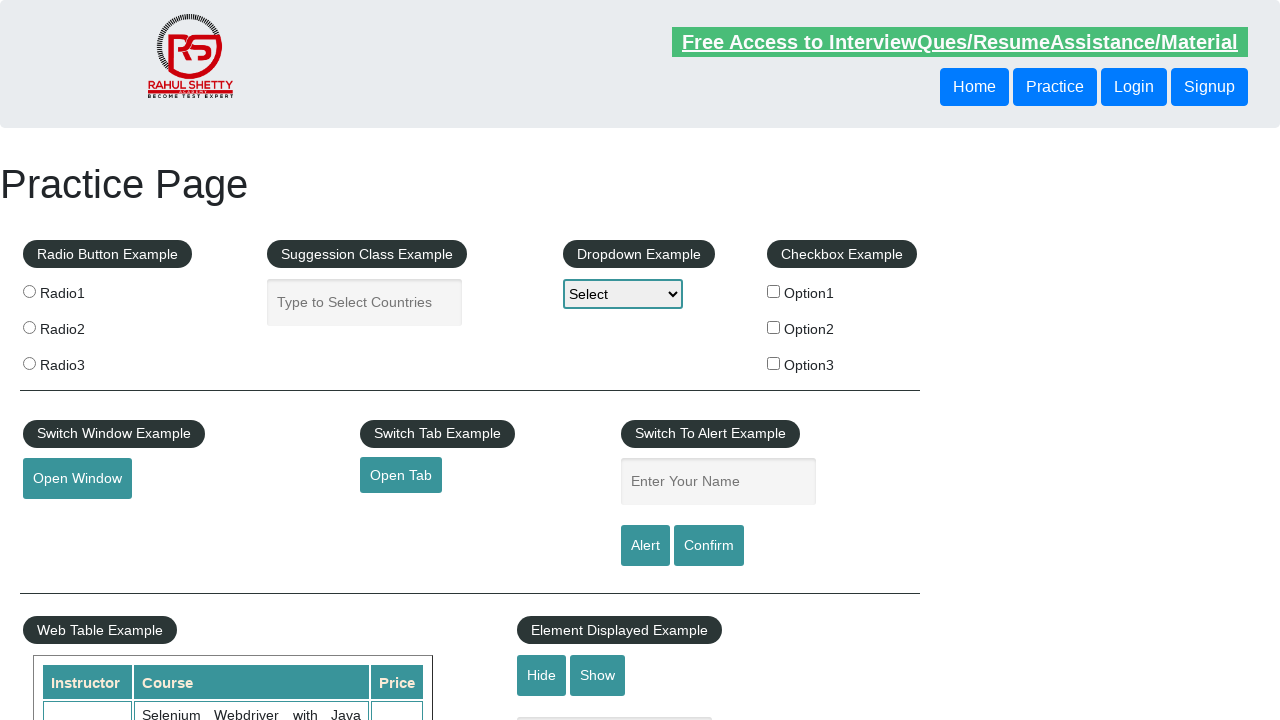

Printed button text to console
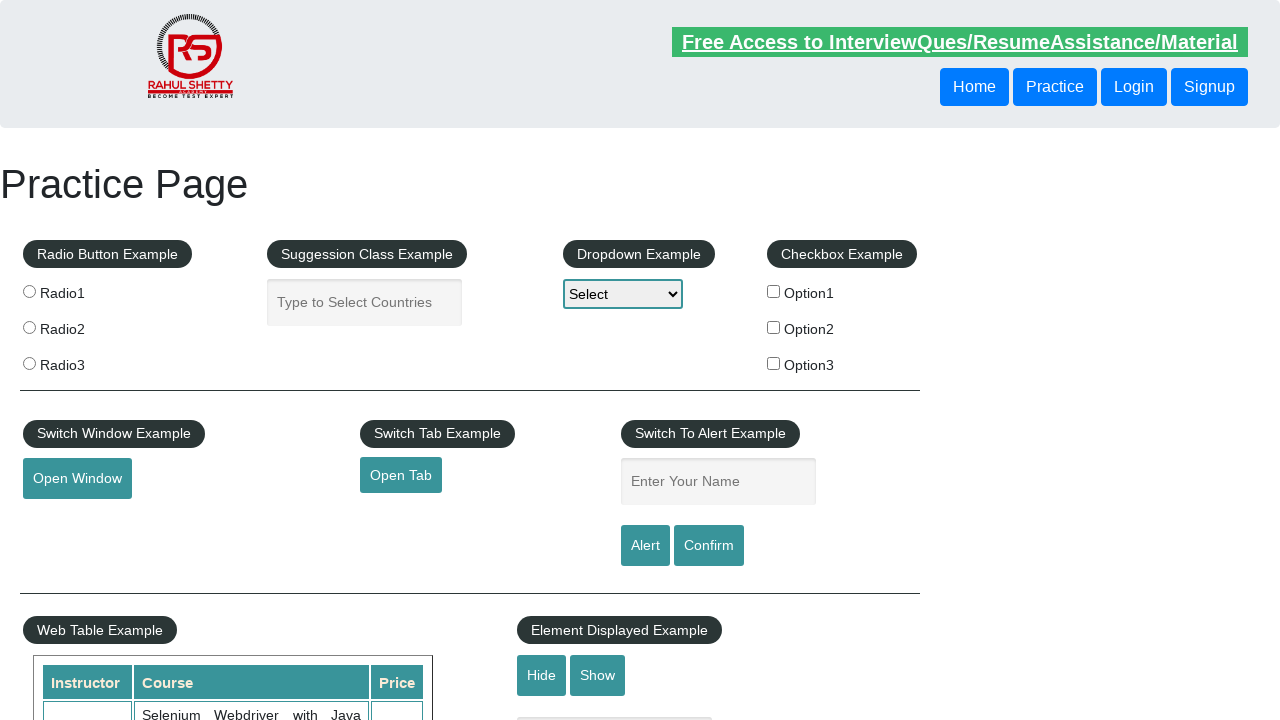

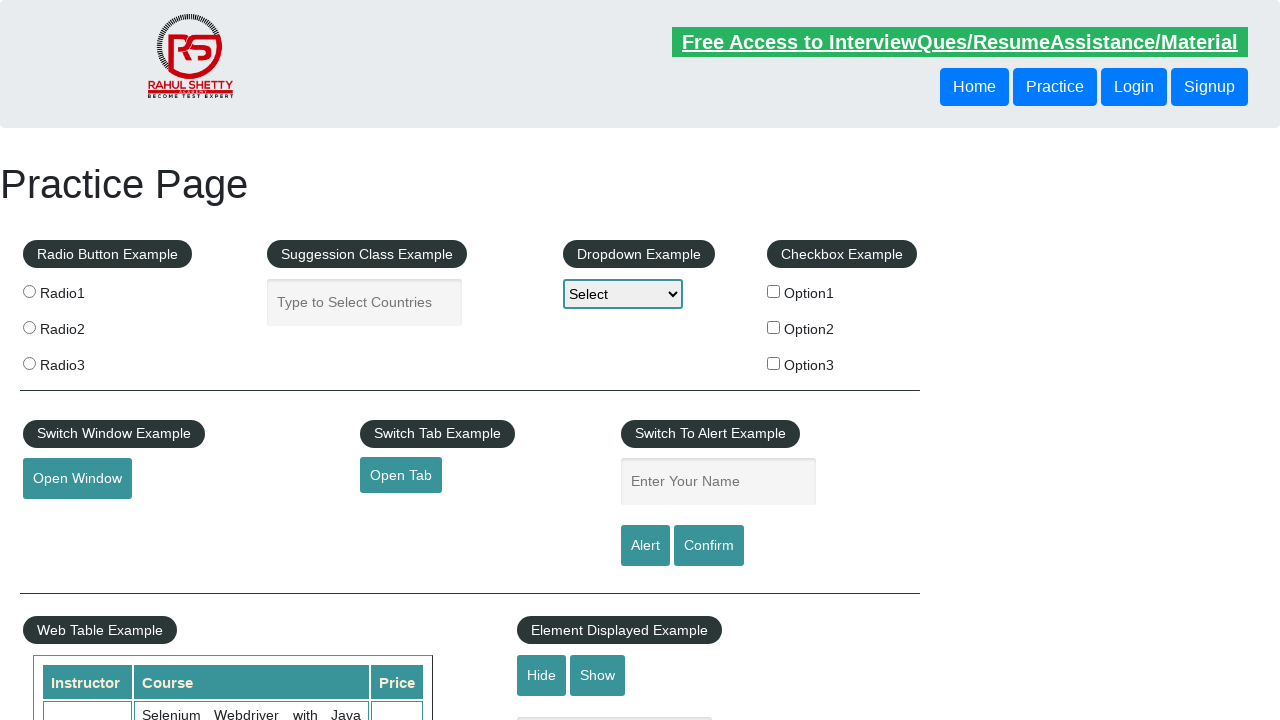